Demonstrates locating elements on a login page by finding the username input field and then locating the password field below it using relative positioning, without actually performing authentication.

Starting URL: https://opensource-demo.orangehrmlive.com/web/index.php/auth/login

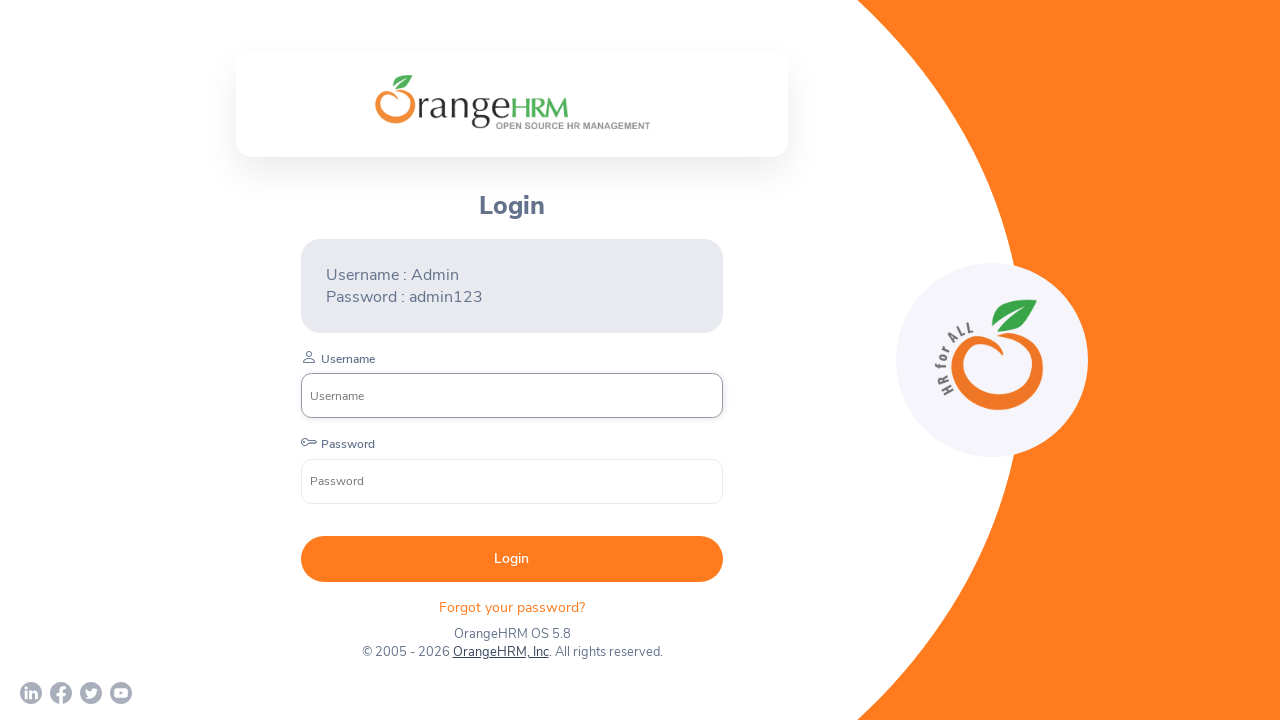

Waited 3 seconds for login page to load
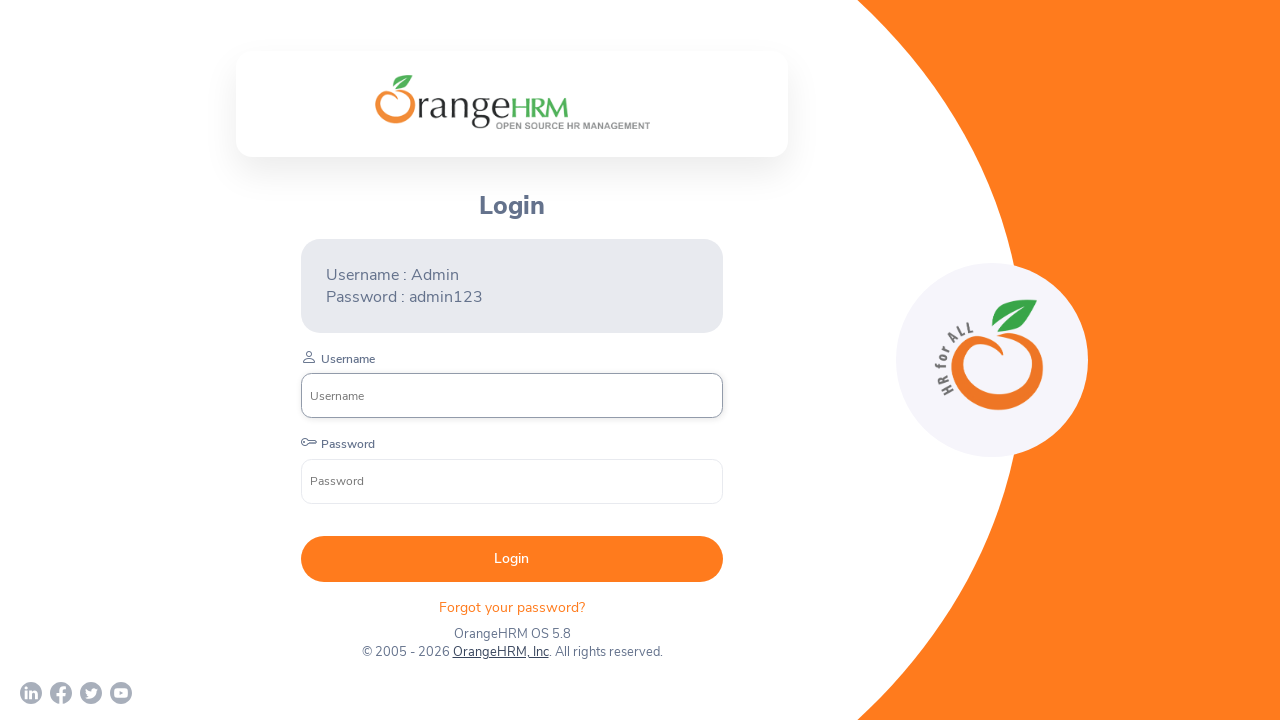

Located username input field using placeholder selector
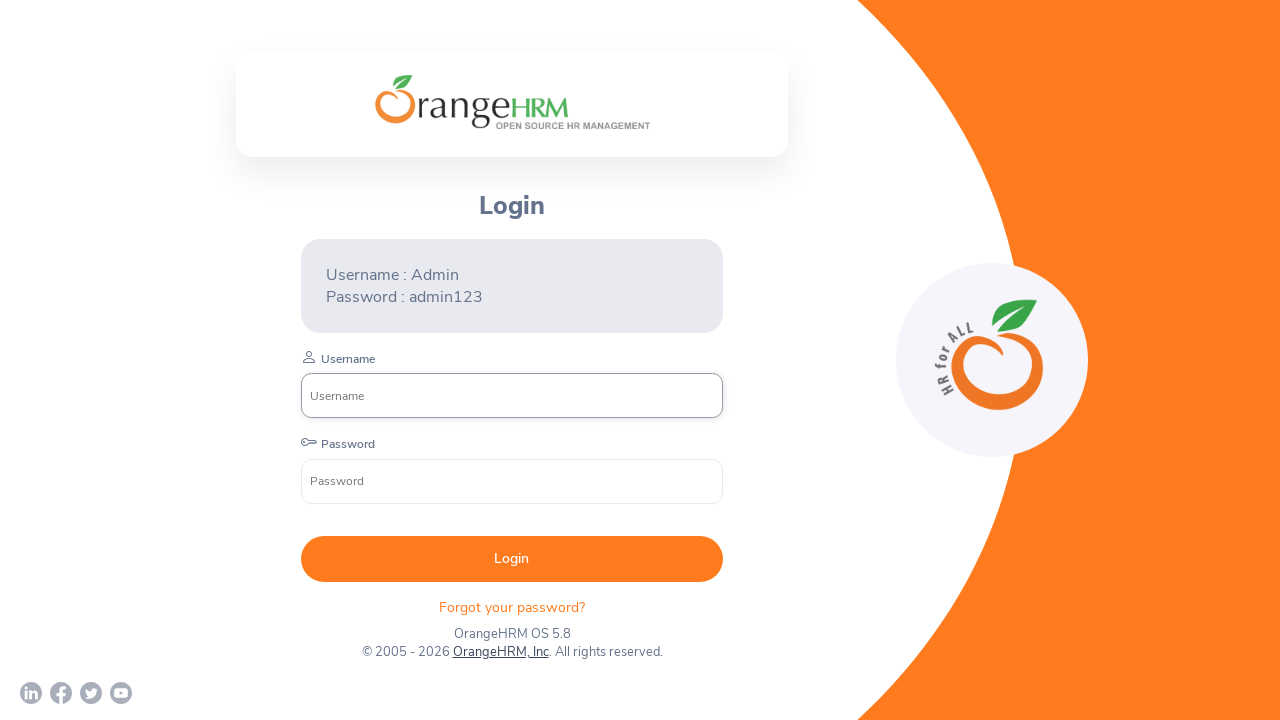

Username input field became visible
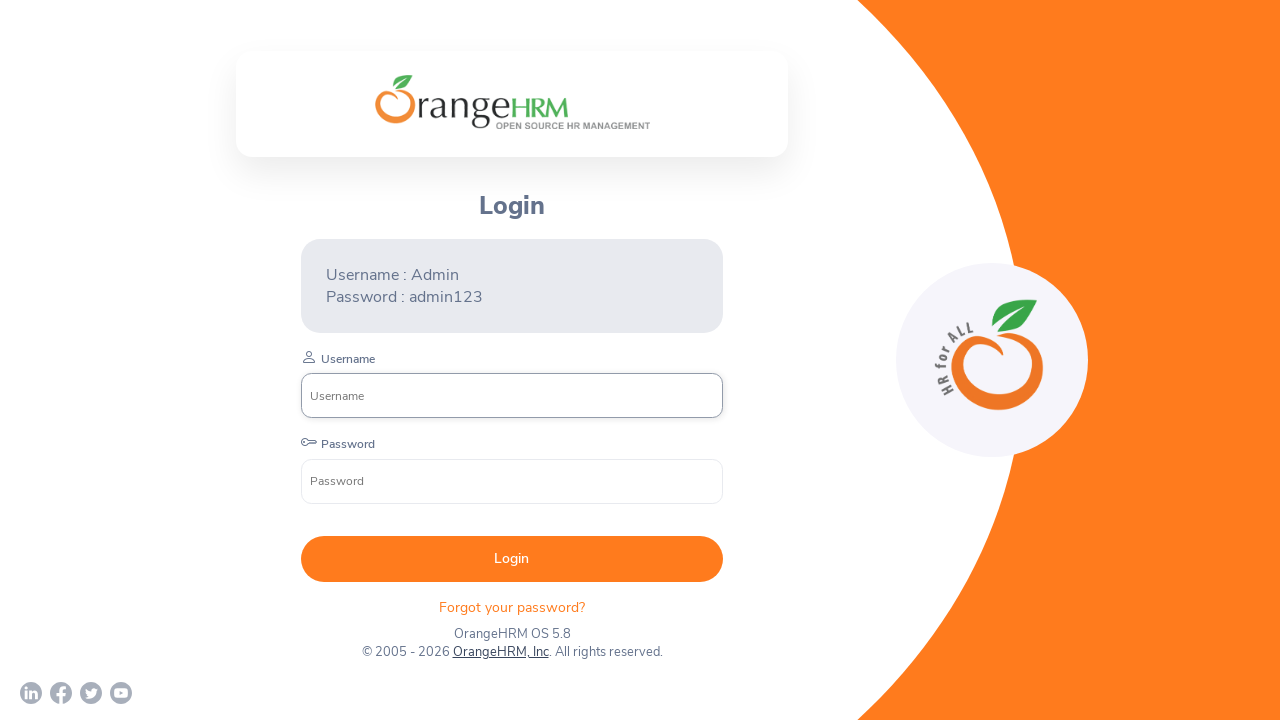

Waited 3 seconds for page elements to fully render
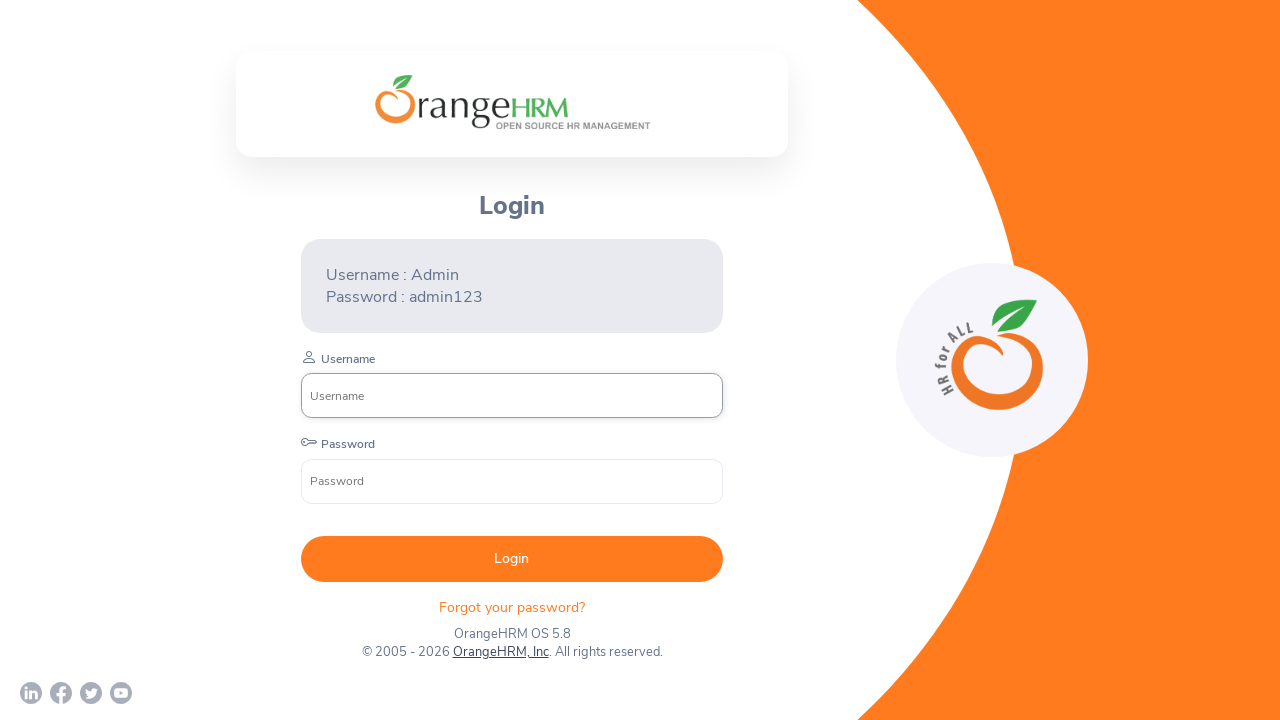

Located password input field using placeholder selector and relative positioning
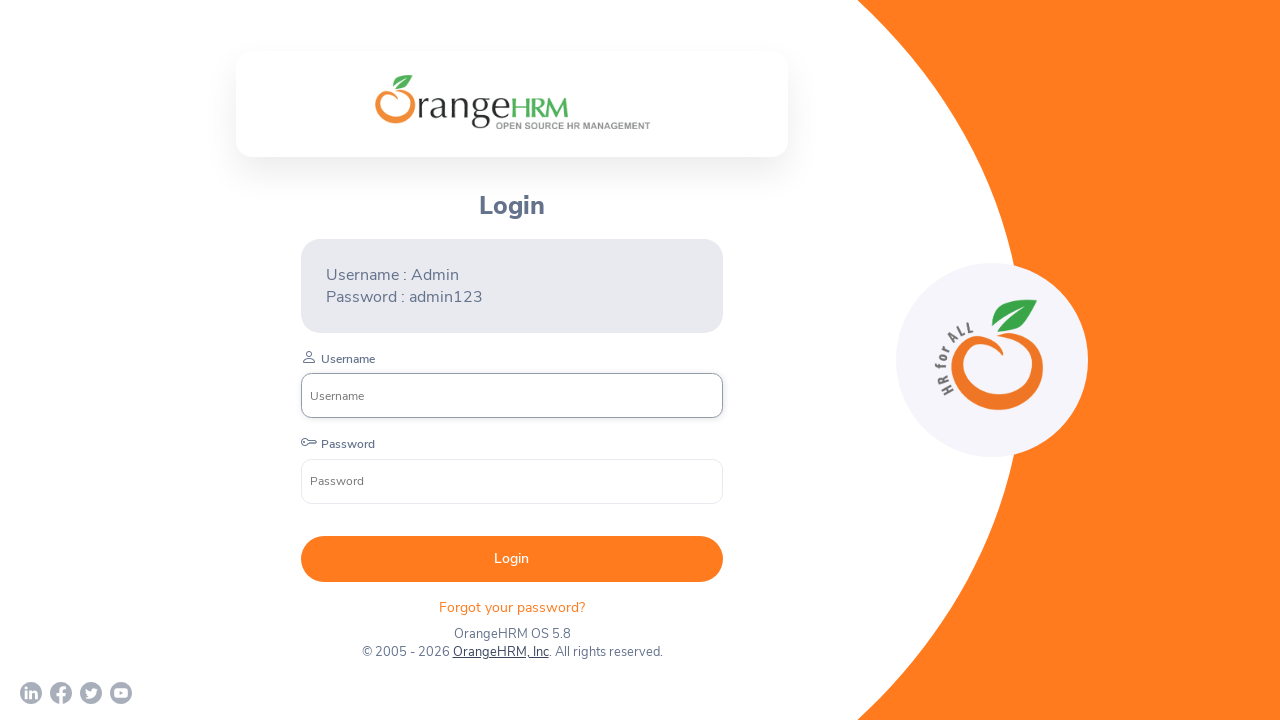

Password input field became visible
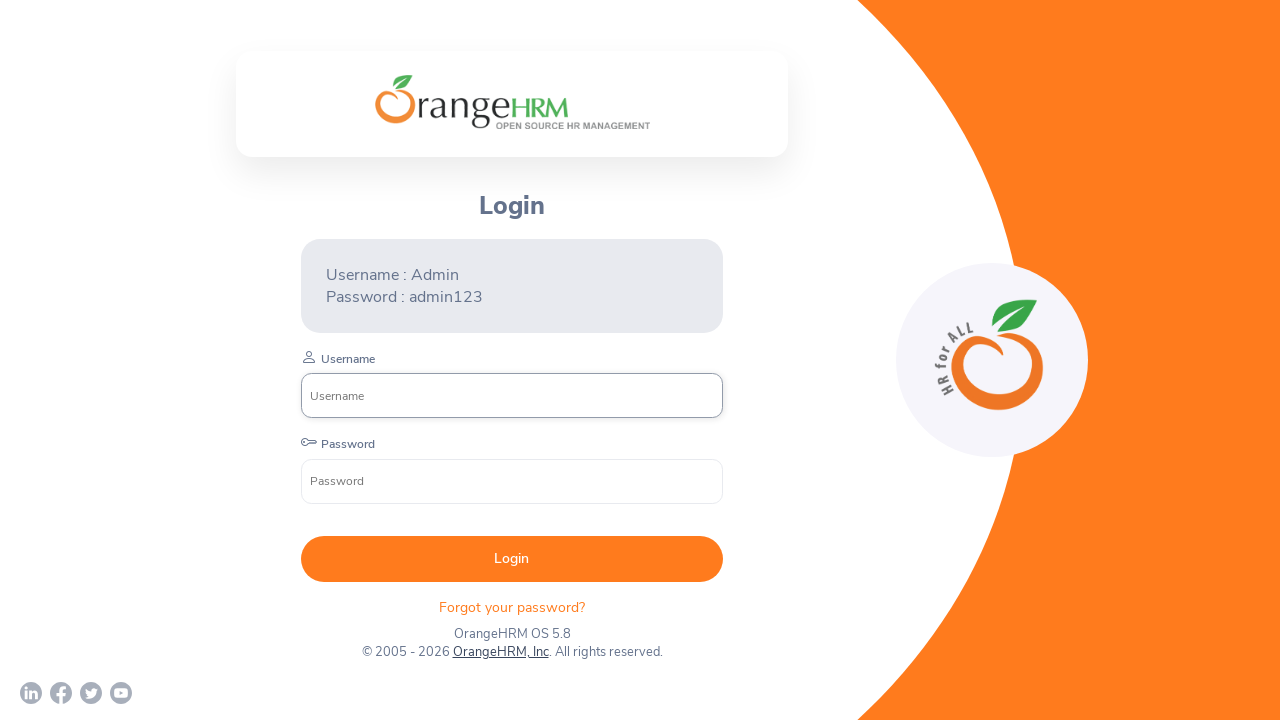

Retrieved password field input value (empty at page load)
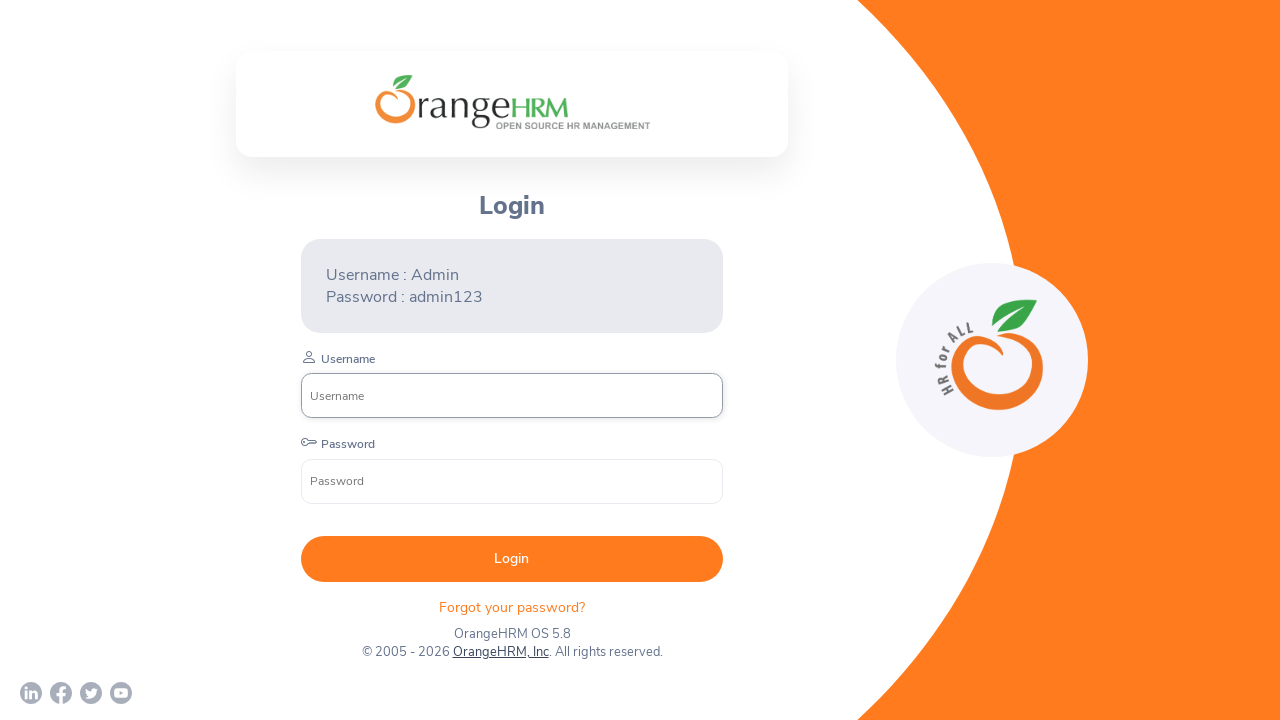

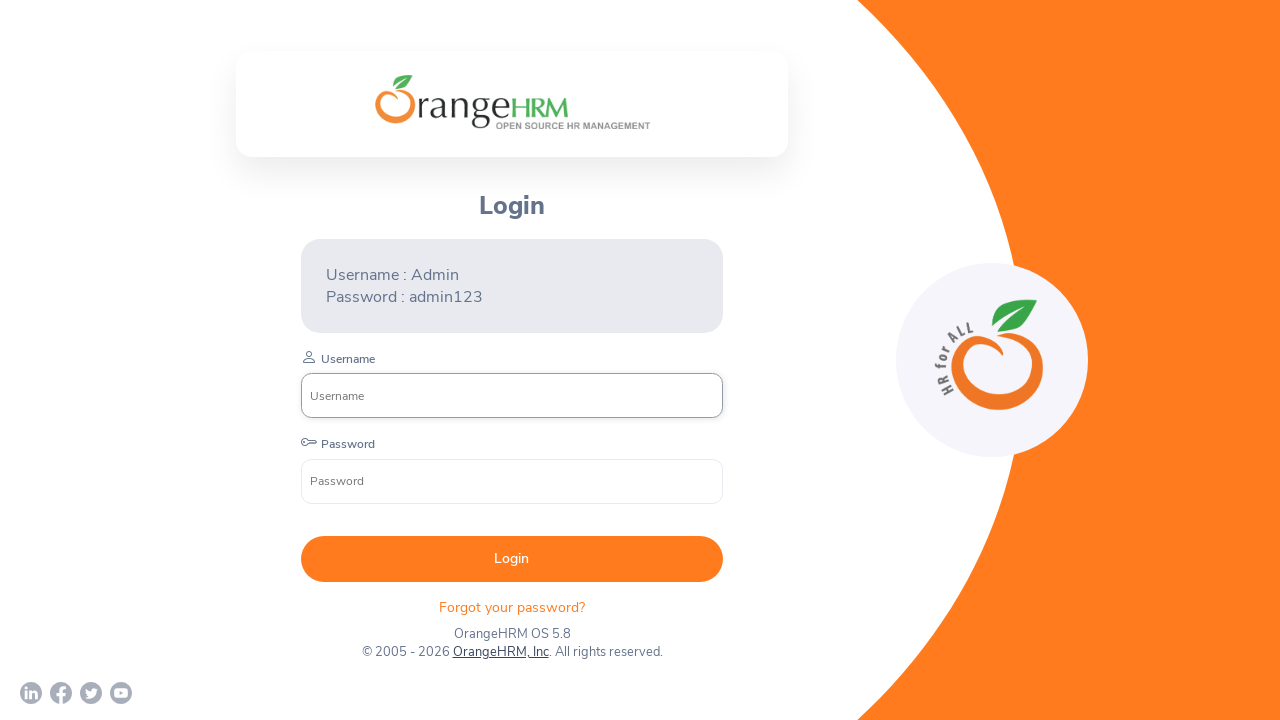